Tests the football statistics website by clicking the "All matches" filter button and selecting "Scotland" from the country dropdown to filter match results.

Starting URL: https://www.adamchoi.co.uk/teamgoals/detailed

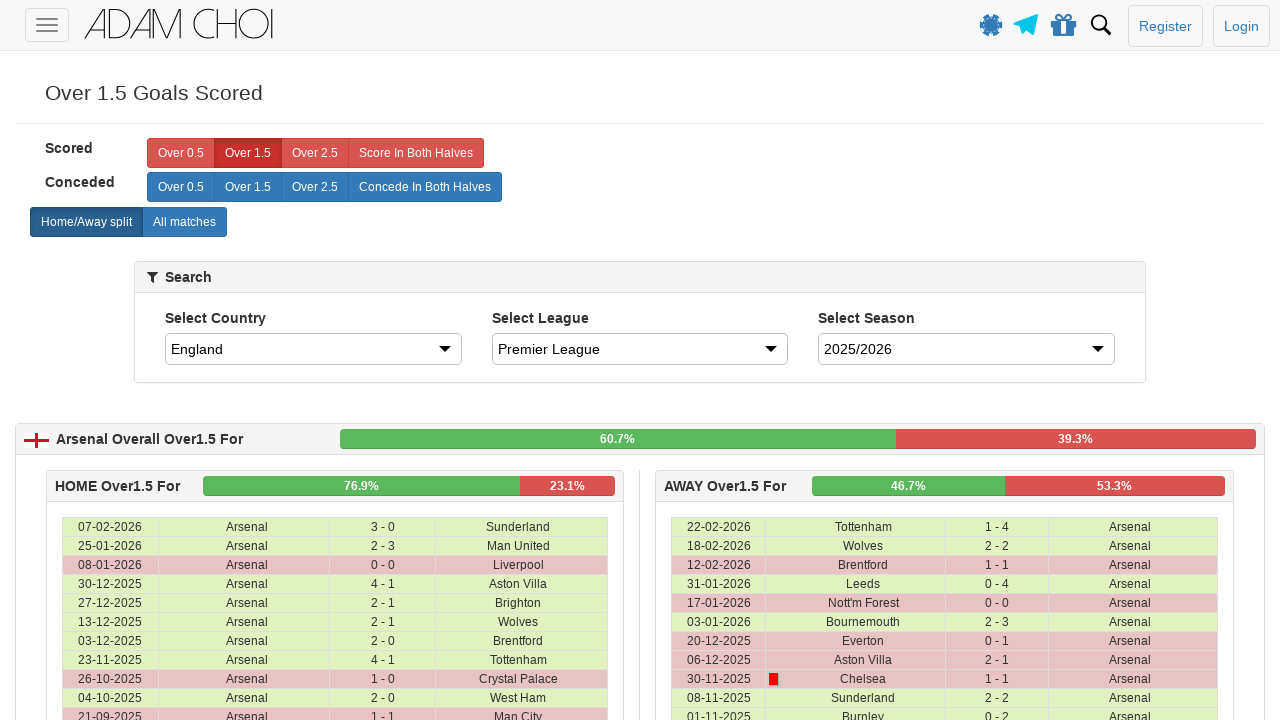

Clicked 'All matches' filter button at (184, 222) on label[analytics-event='All matches']
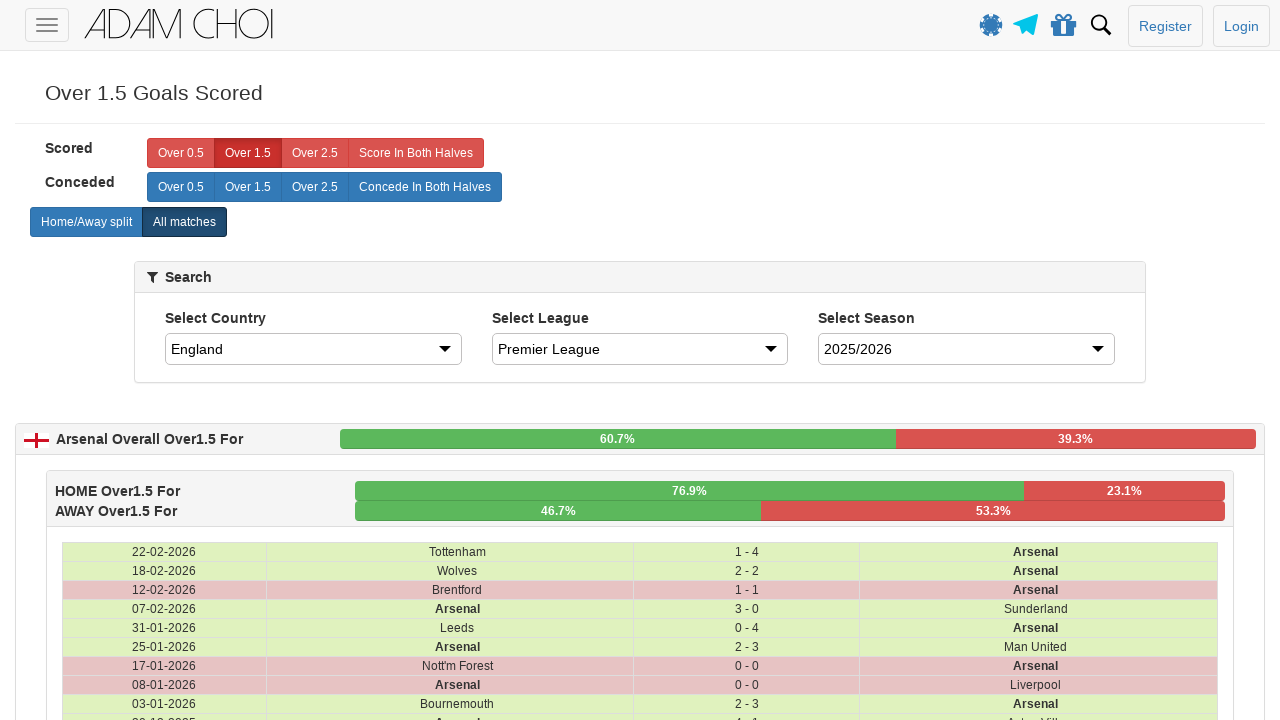

Selected 'Scotland' from country dropdown on #country
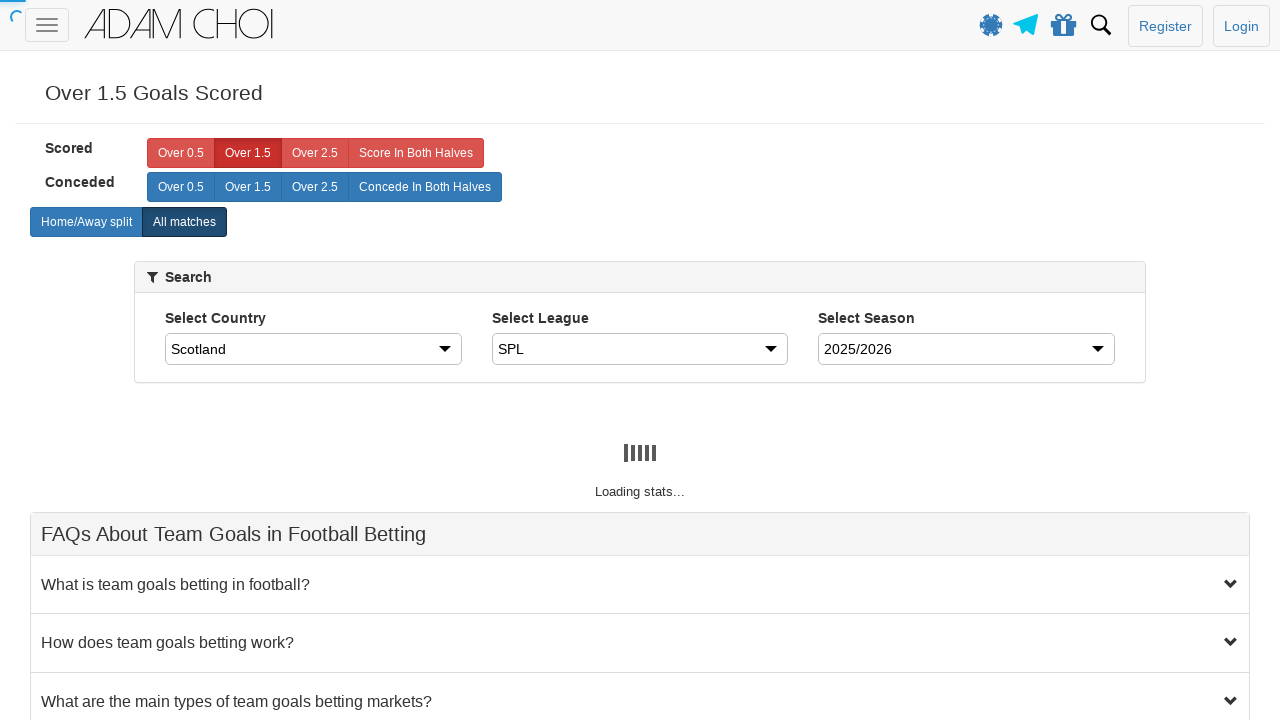

Match results table loaded with Scotland filter applied
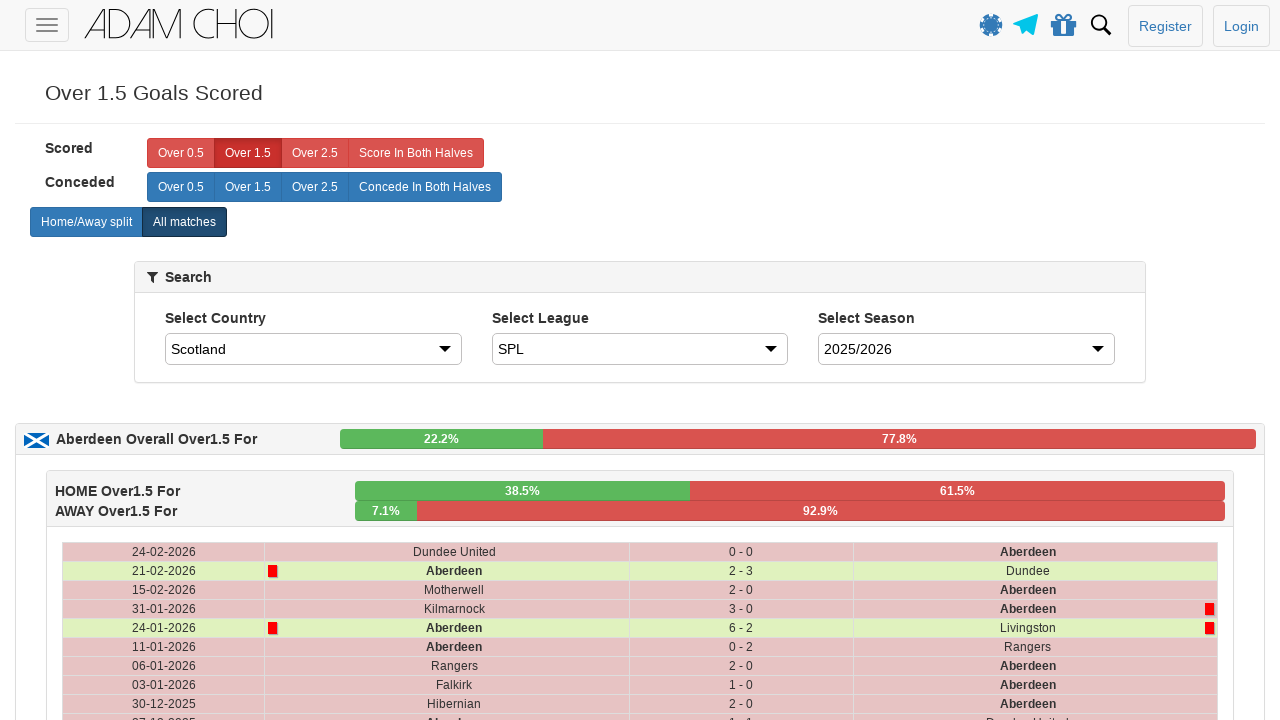

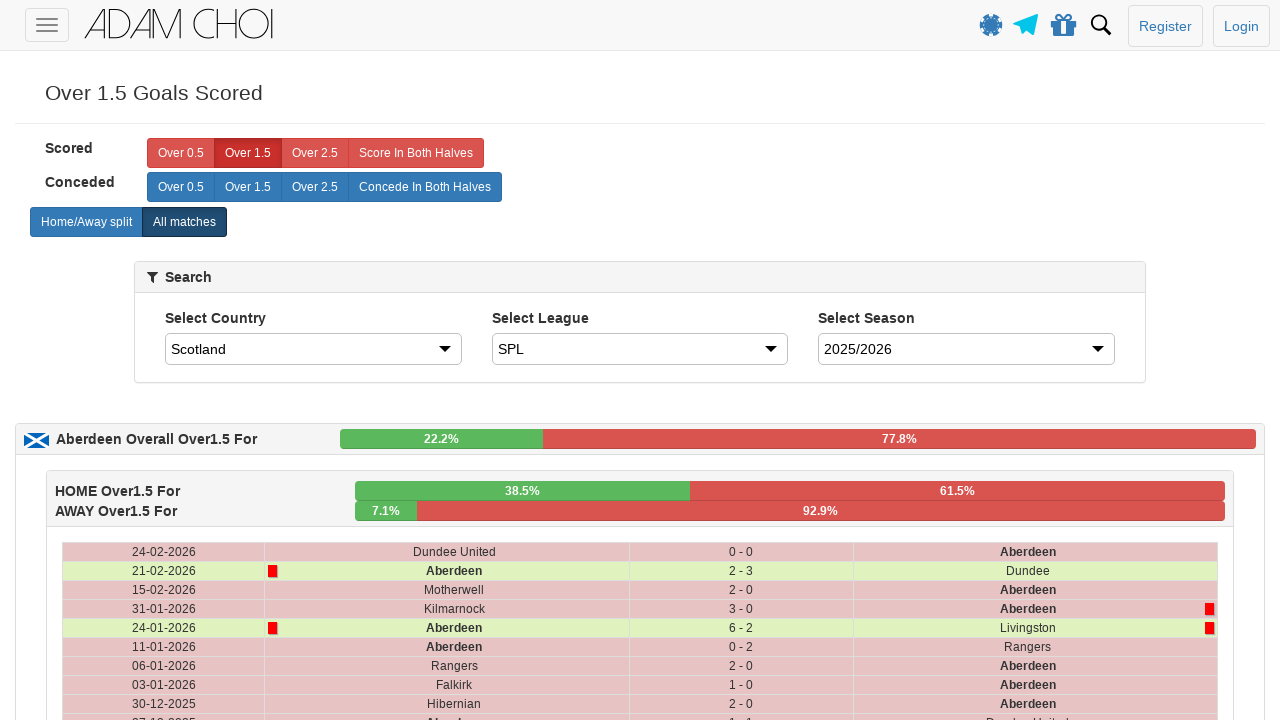